Navigates to YouTube homepage, scrolls to the bottom of the page, switches to fullscreen mode, and then scrolls to a specific position on the page.

Starting URL: https://youtube.com

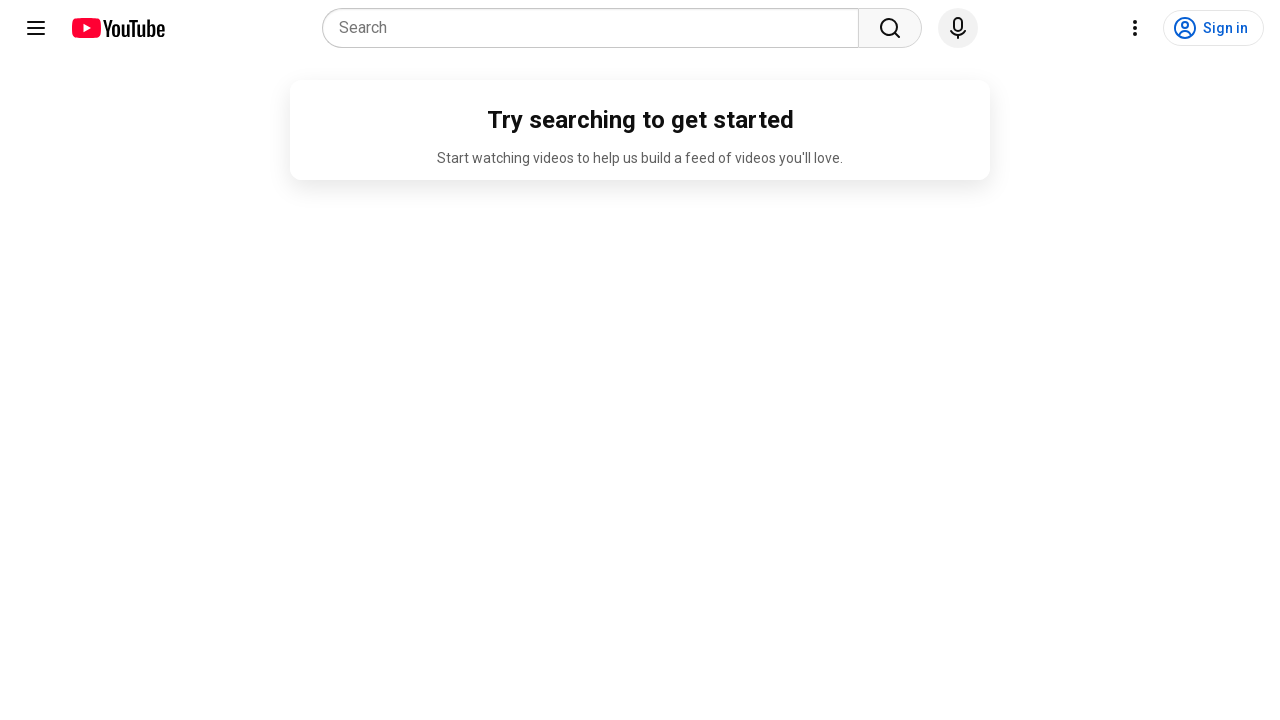

Scrolled to the bottom of the YouTube homepage
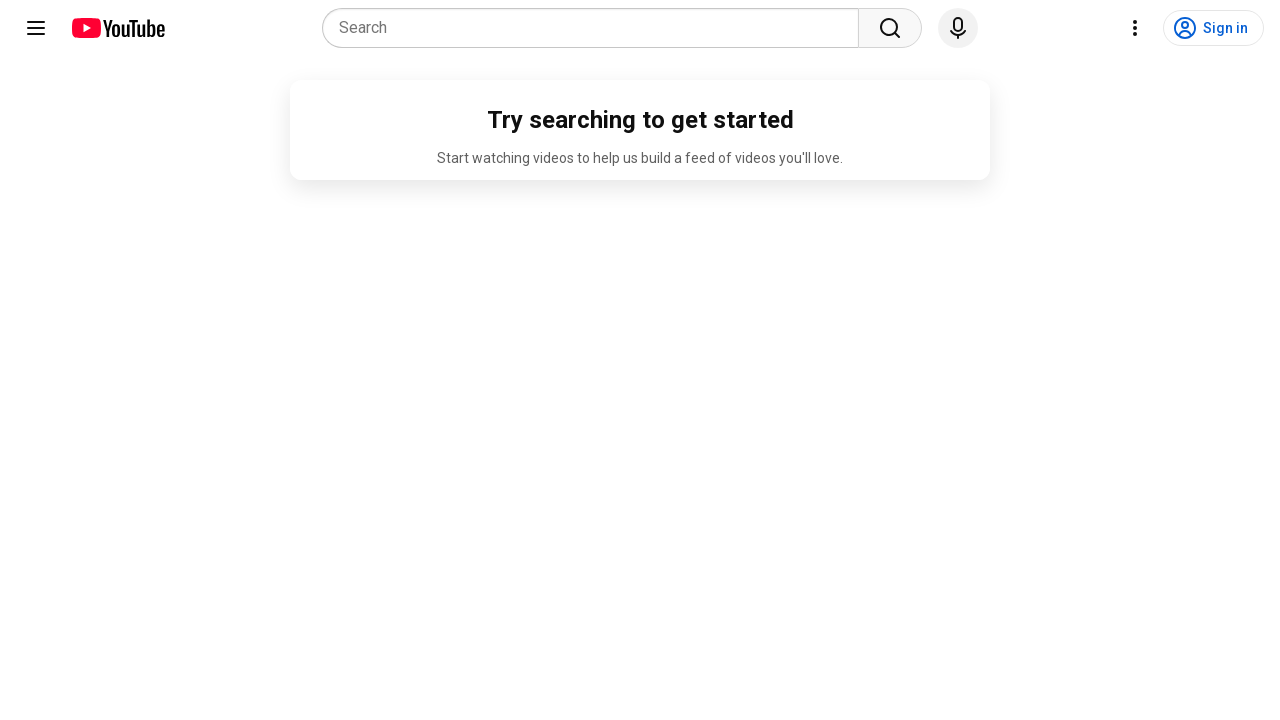

Set viewport to fullscreen size (1920x1080)
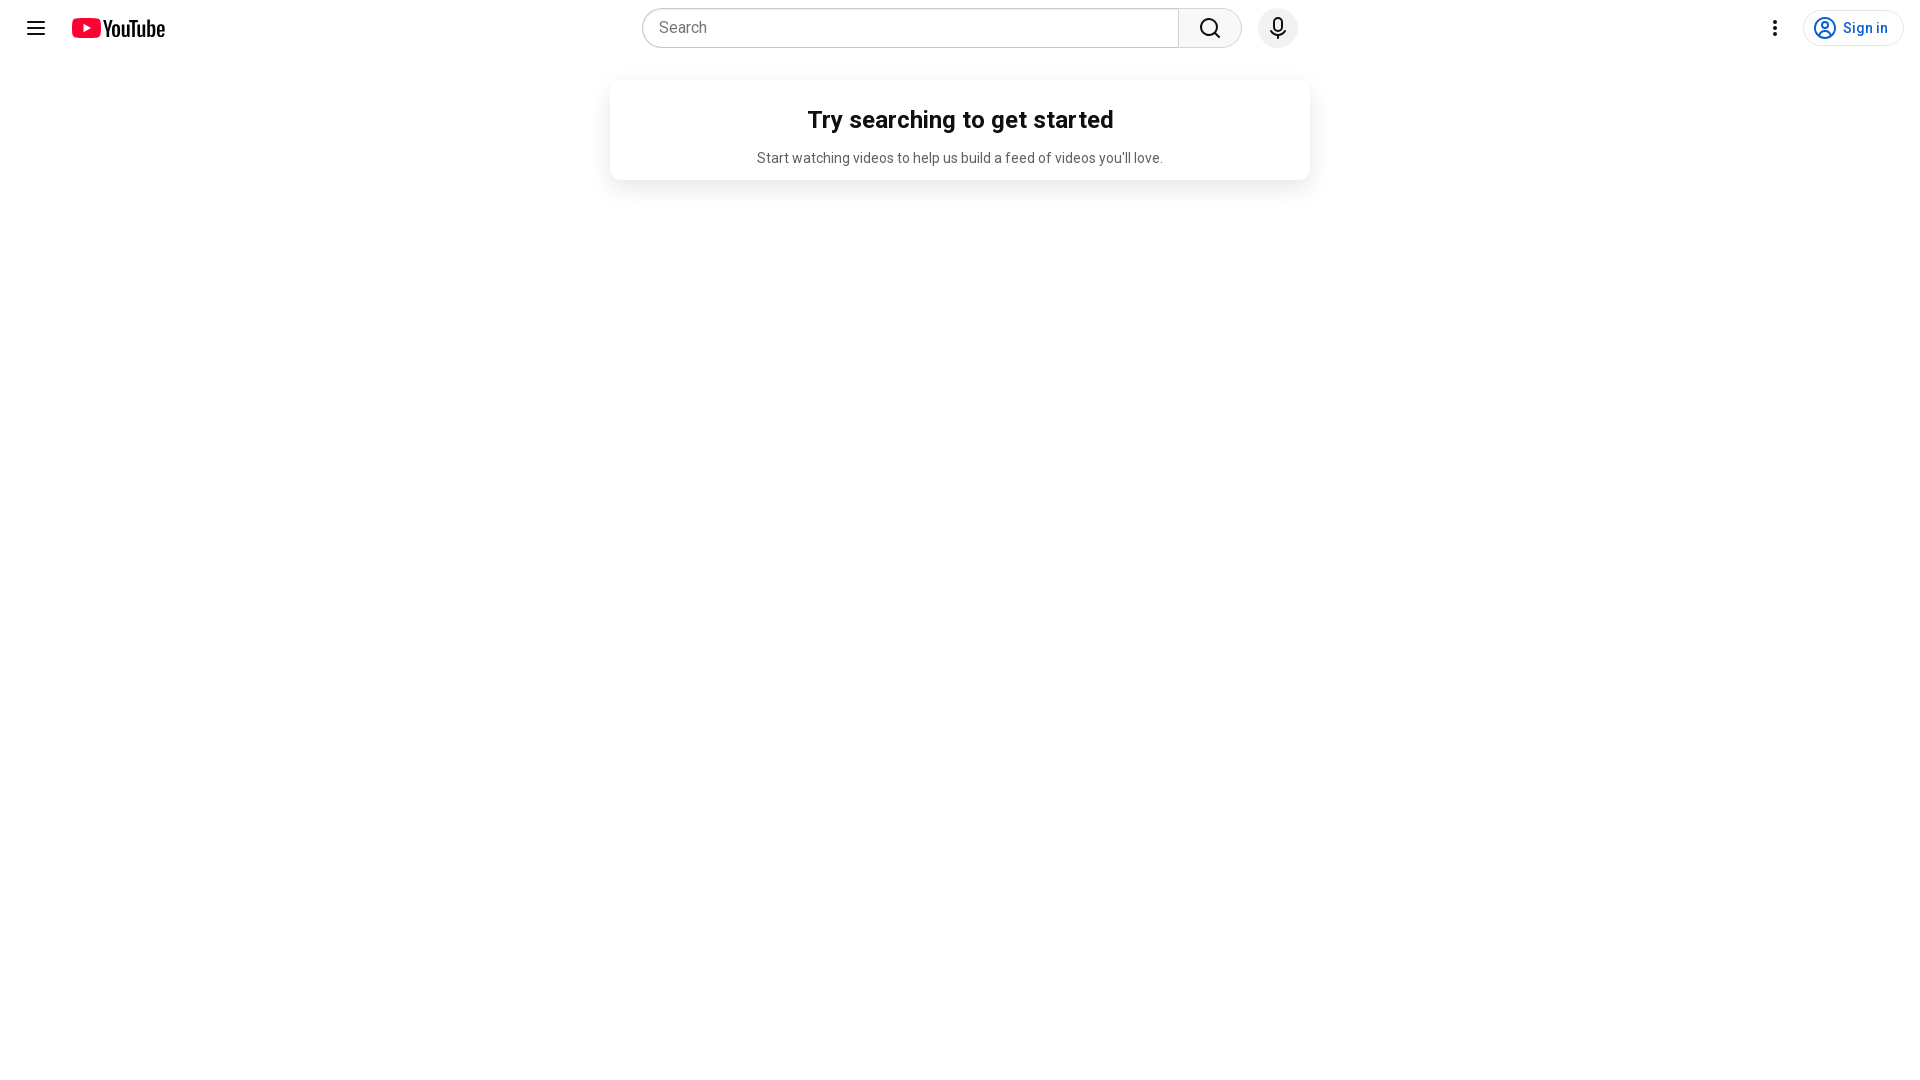

Waited for content to load (2000ms)
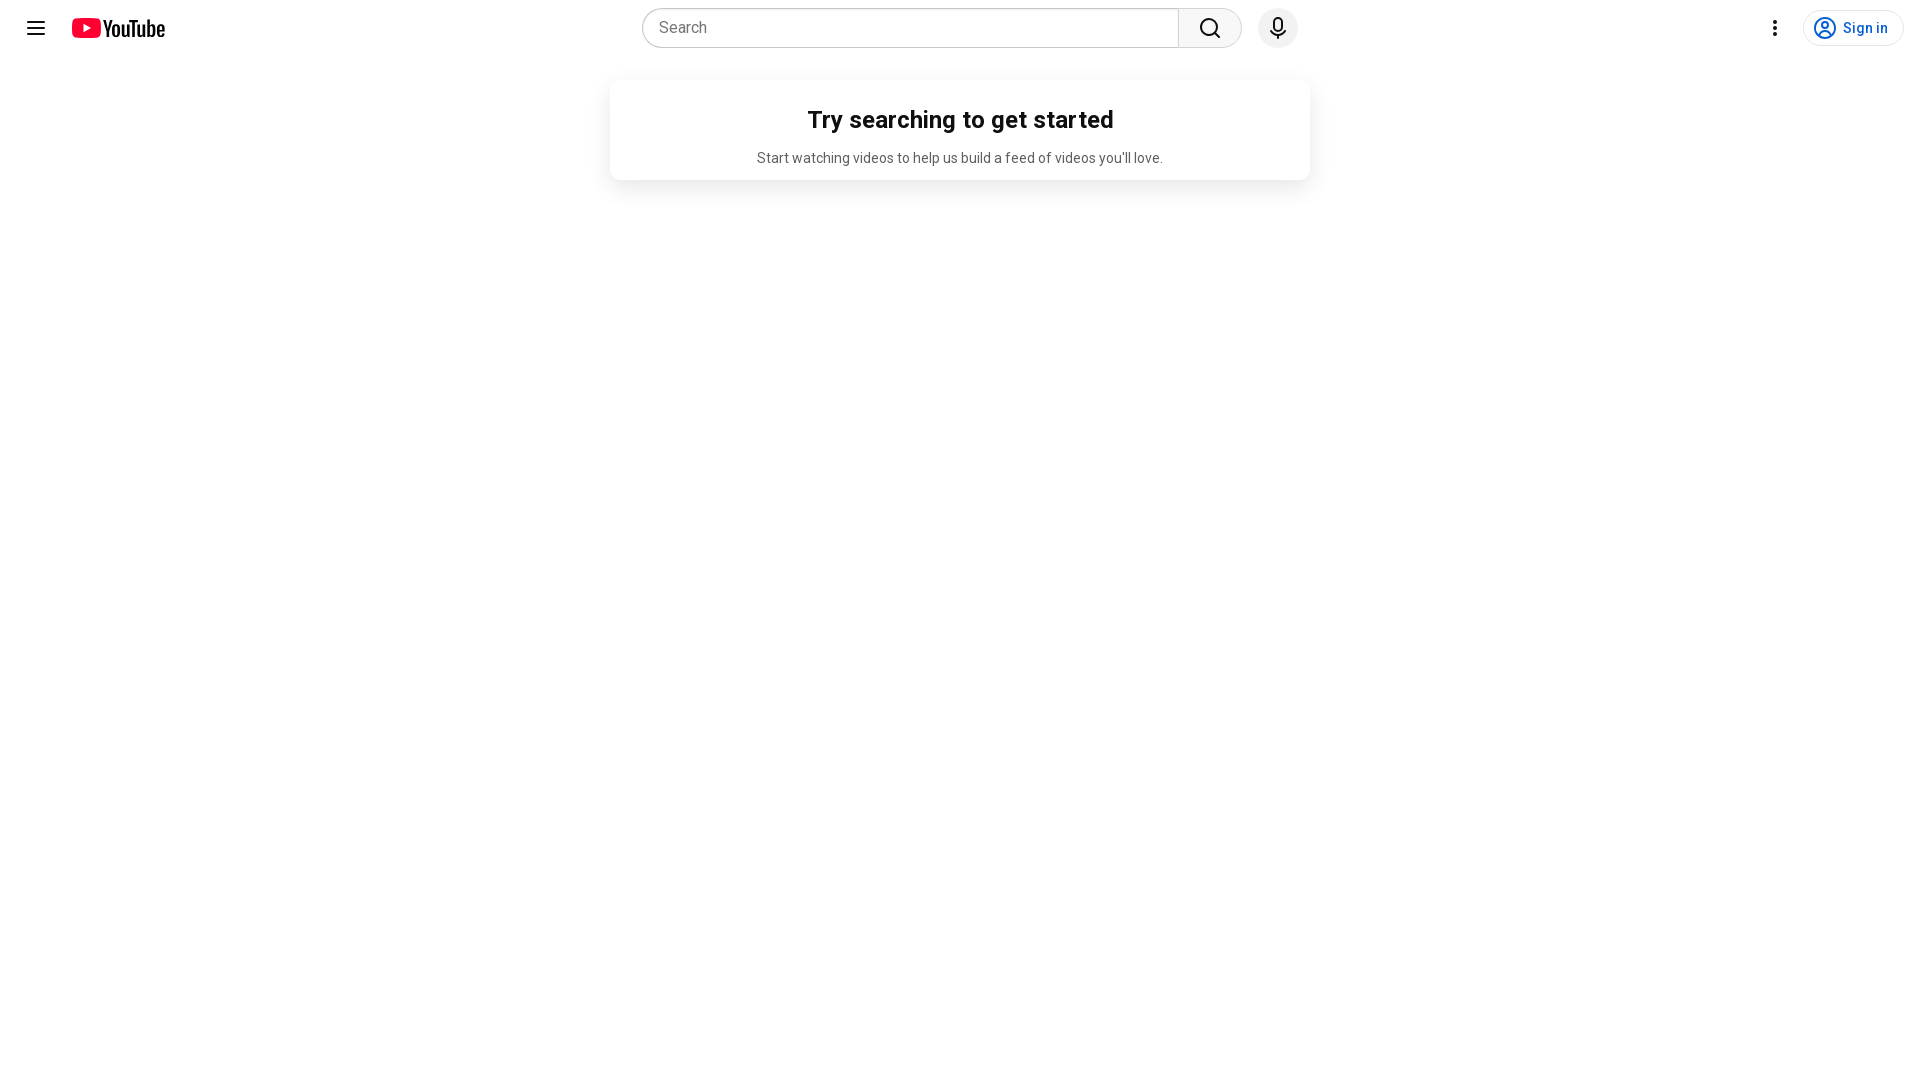

Scrolled to position 2000 pixels from top
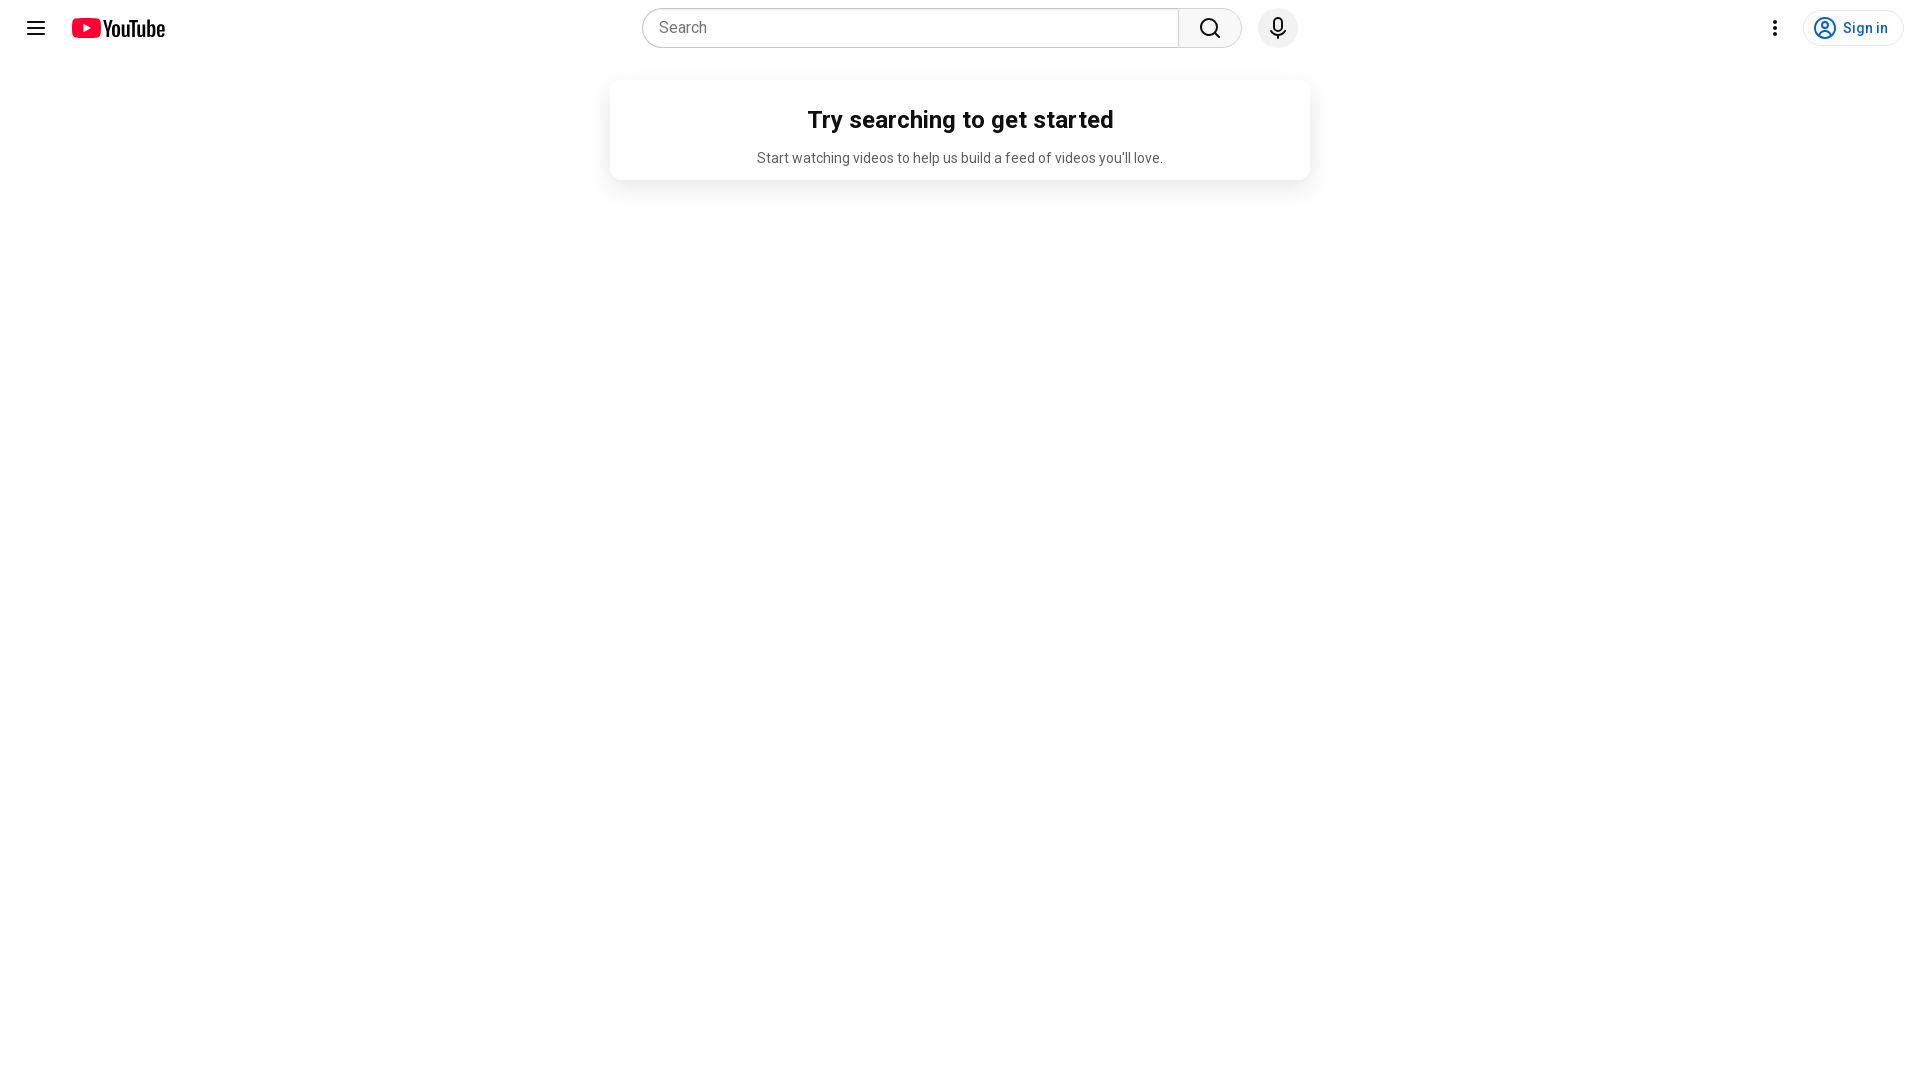

Waited for lazy-loaded content to load (1000ms)
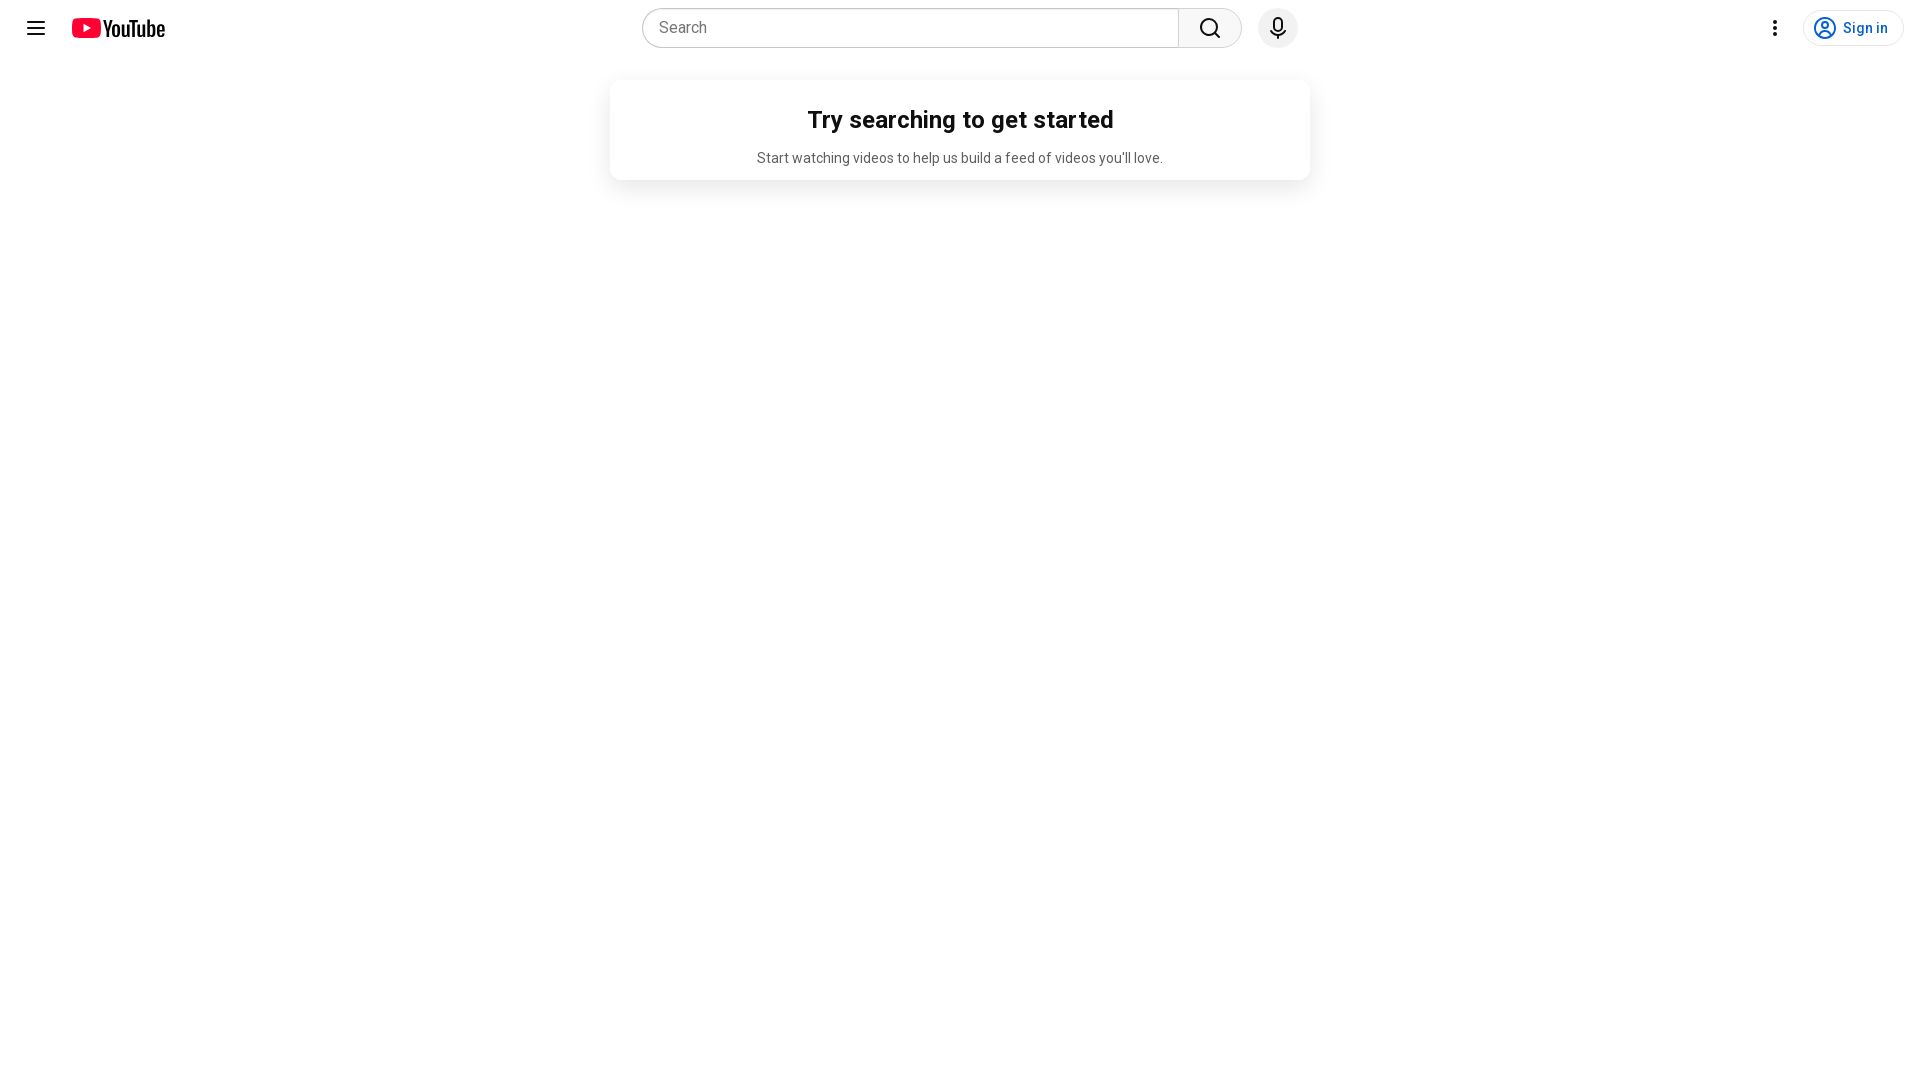

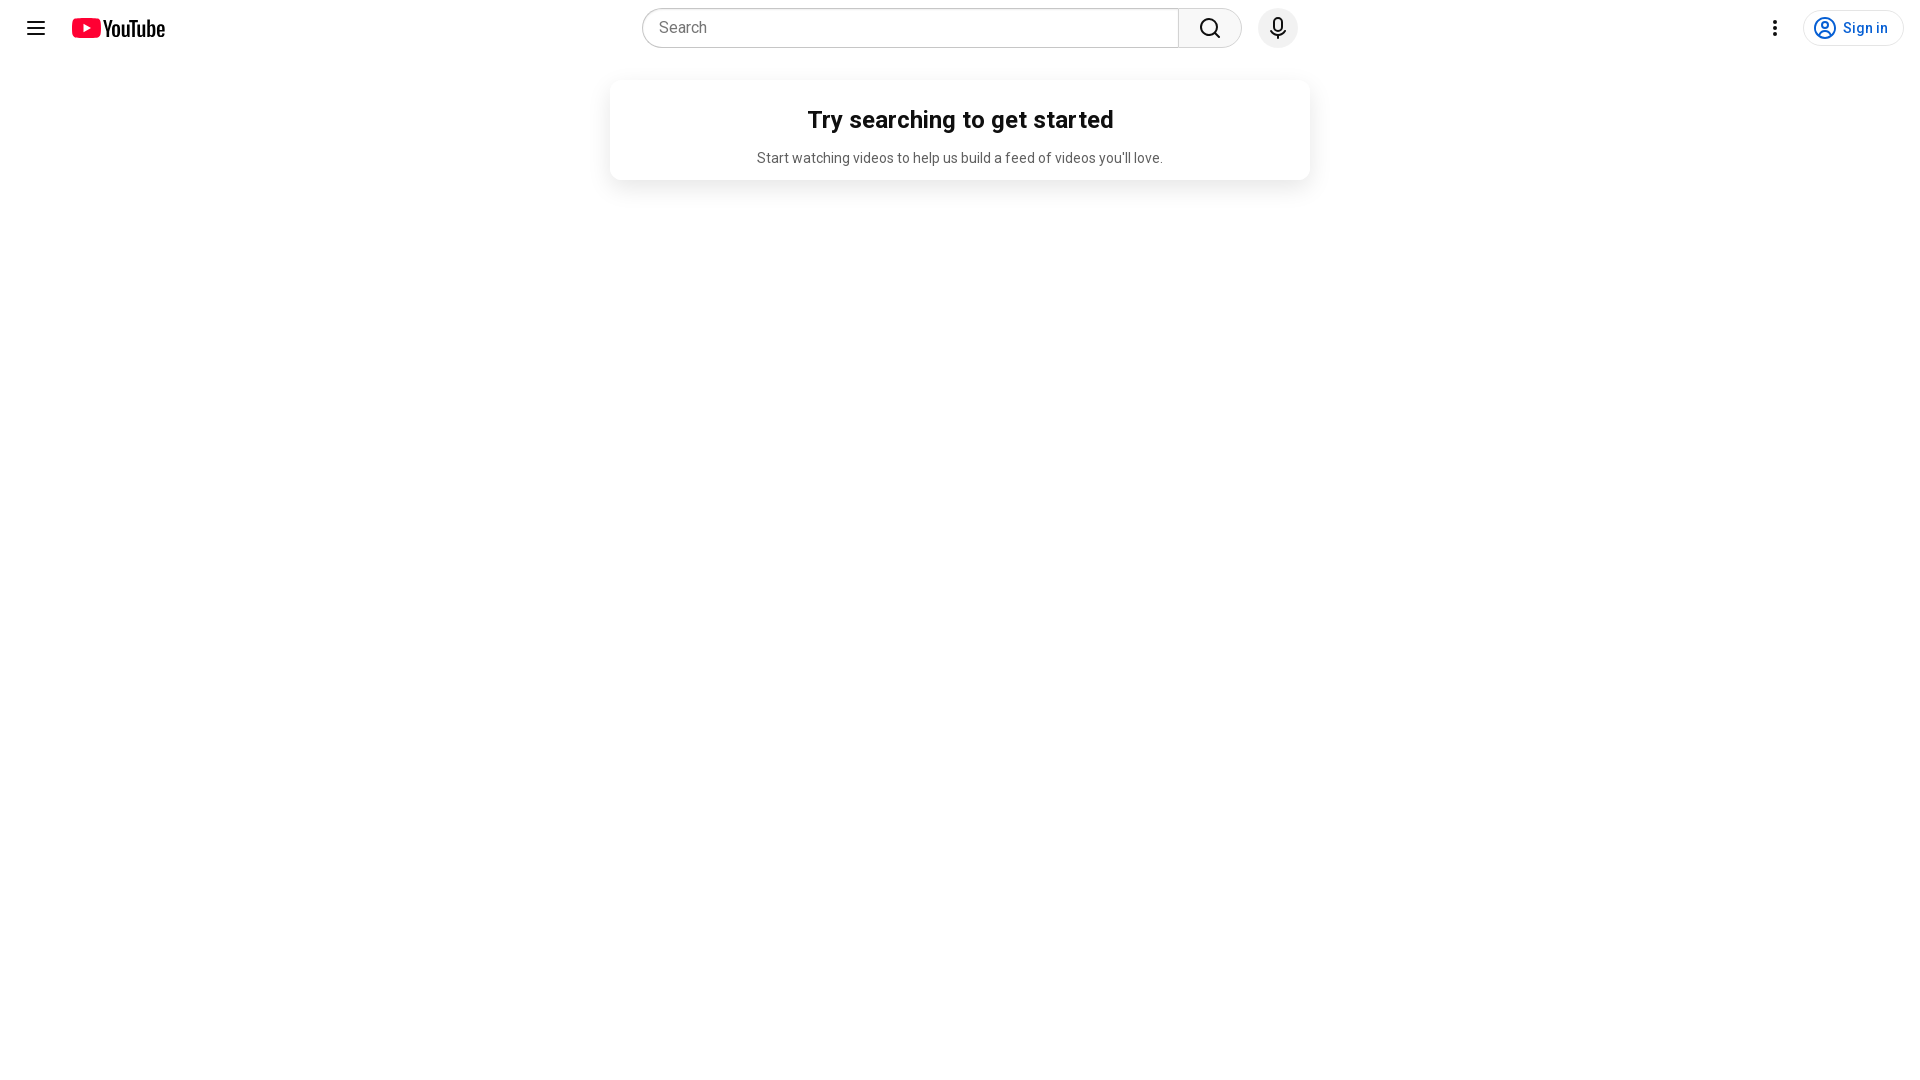